Tests marking all todo items as completed using the toggle all checkbox

Starting URL: https://demo.playwright.dev/todomvc

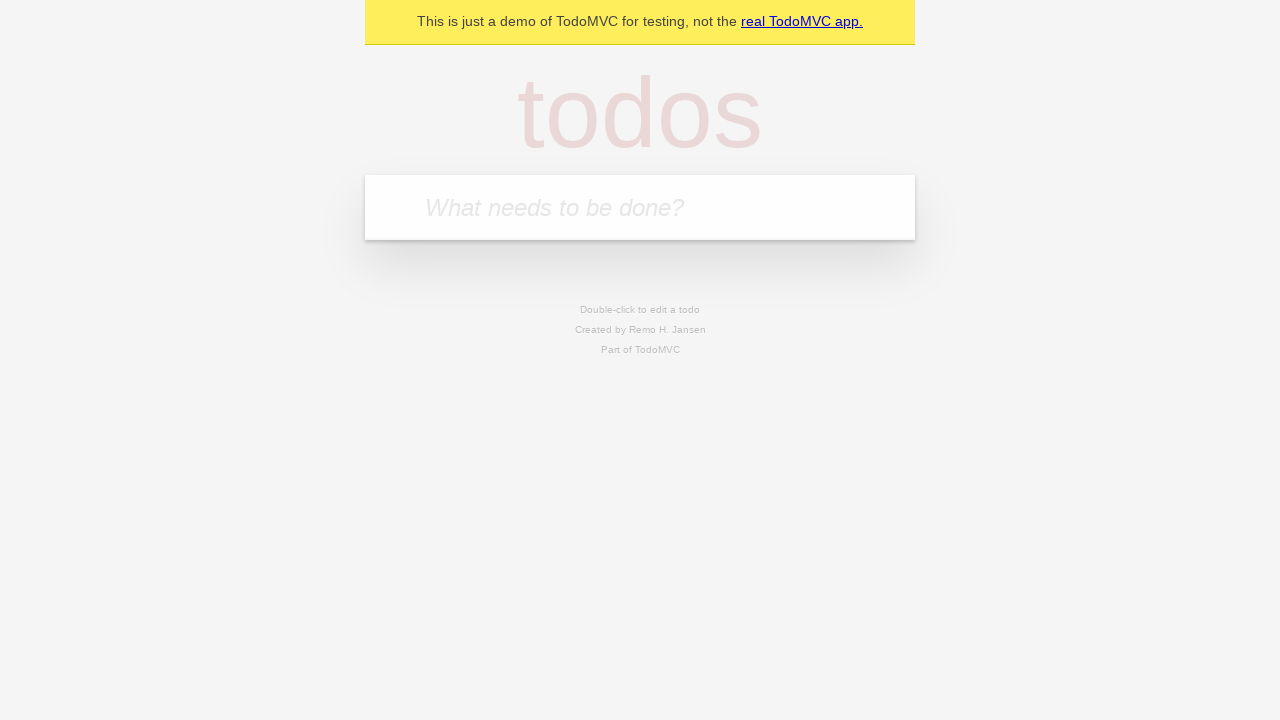

Located the todo input field
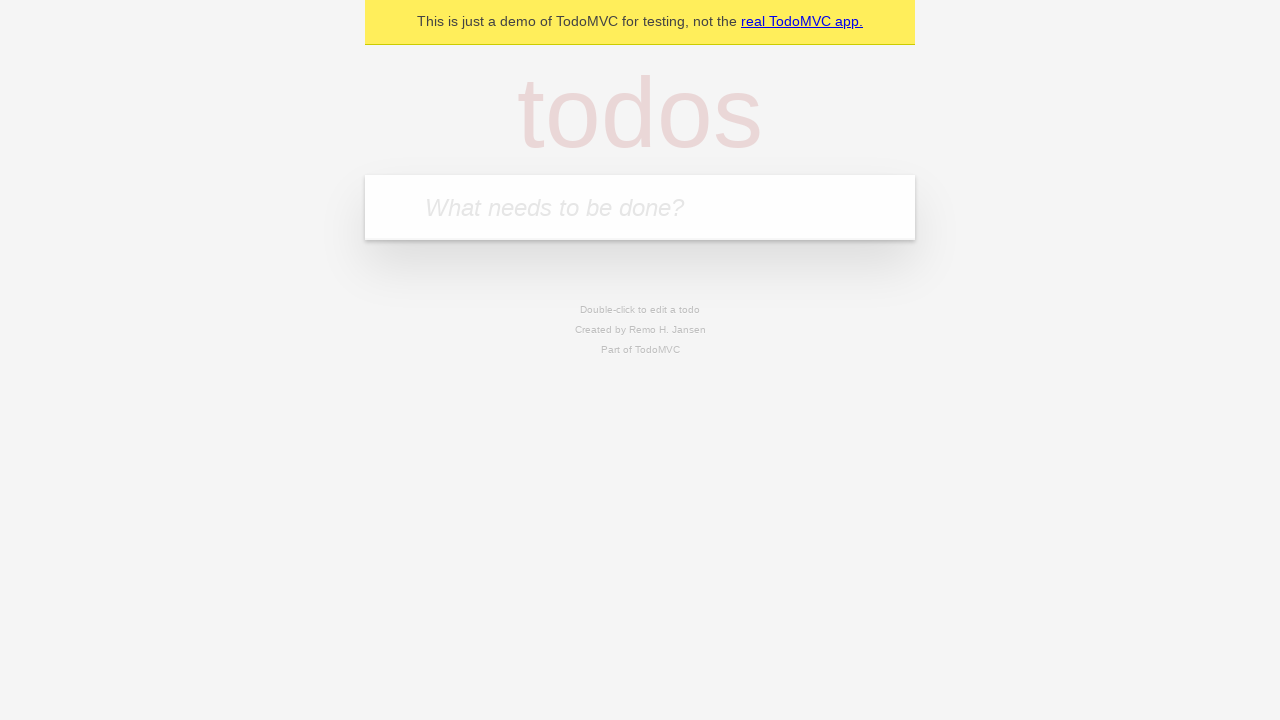

Filled todo input with 'buy some cheese' on internal:attr=[placeholder="What needs to be done?"i]
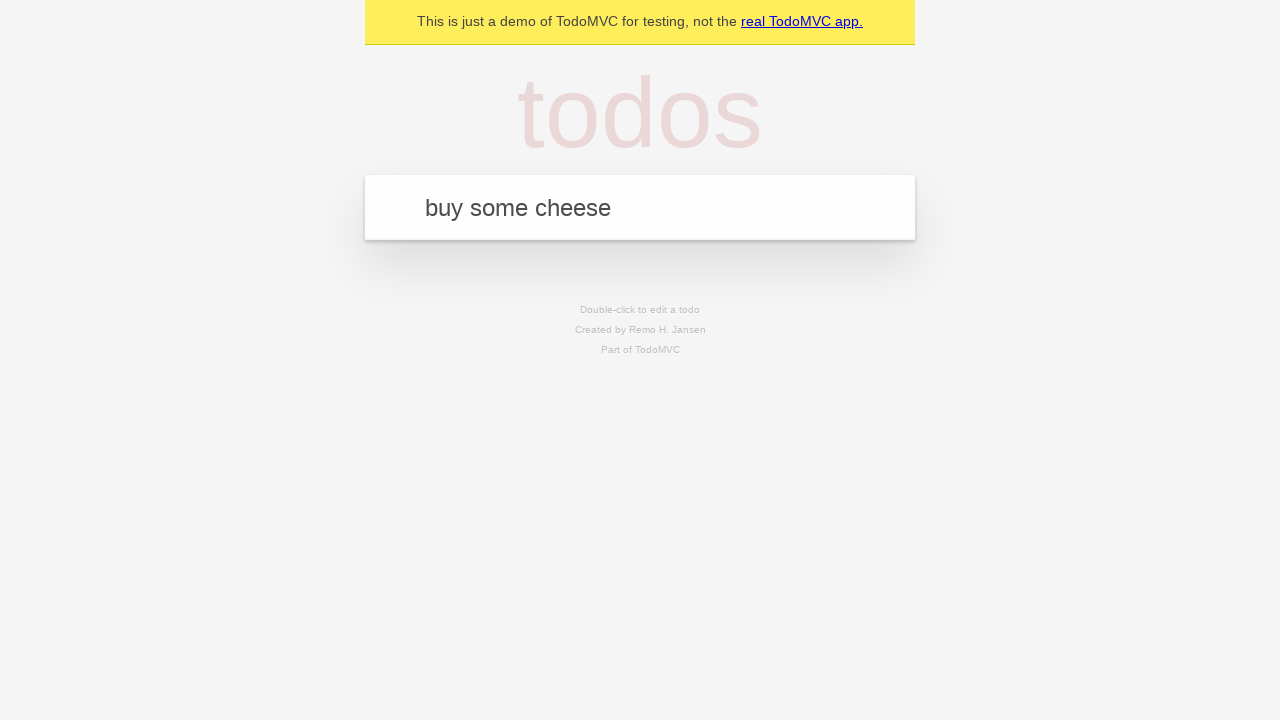

Pressed Enter to add todo 'buy some cheese' on internal:attr=[placeholder="What needs to be done?"i]
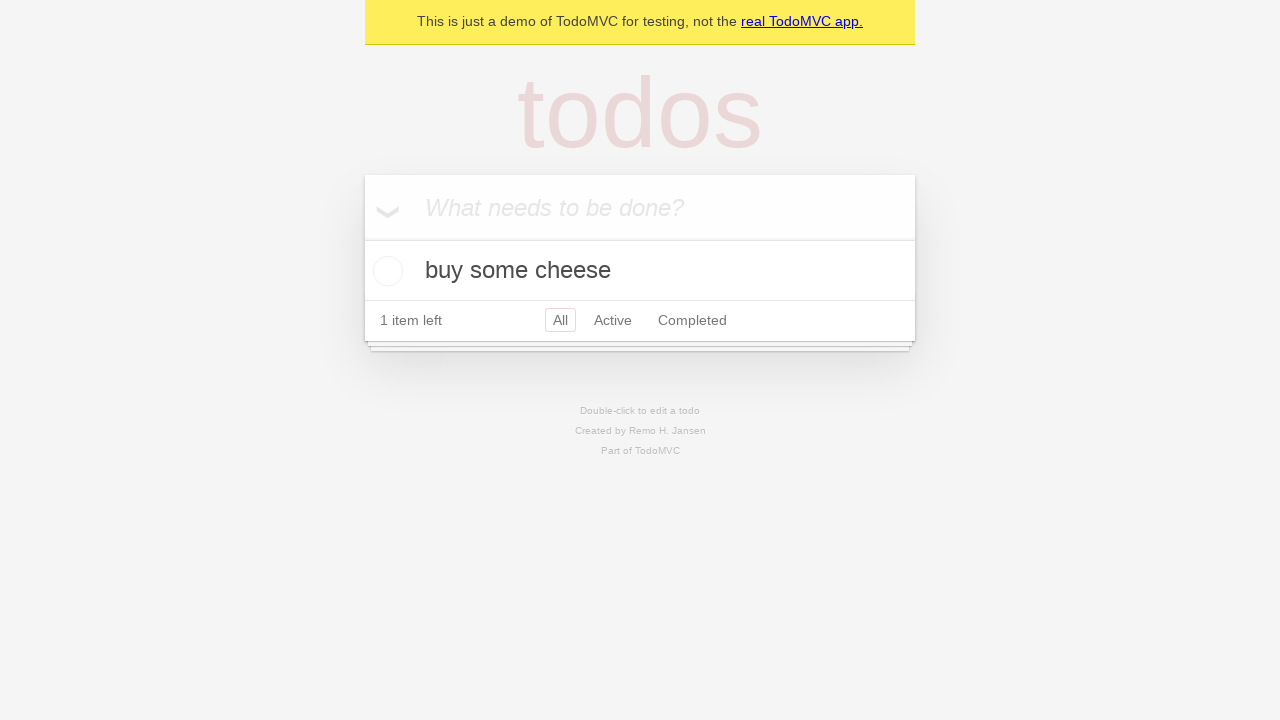

Filled todo input with 'feed the cat' on internal:attr=[placeholder="What needs to be done?"i]
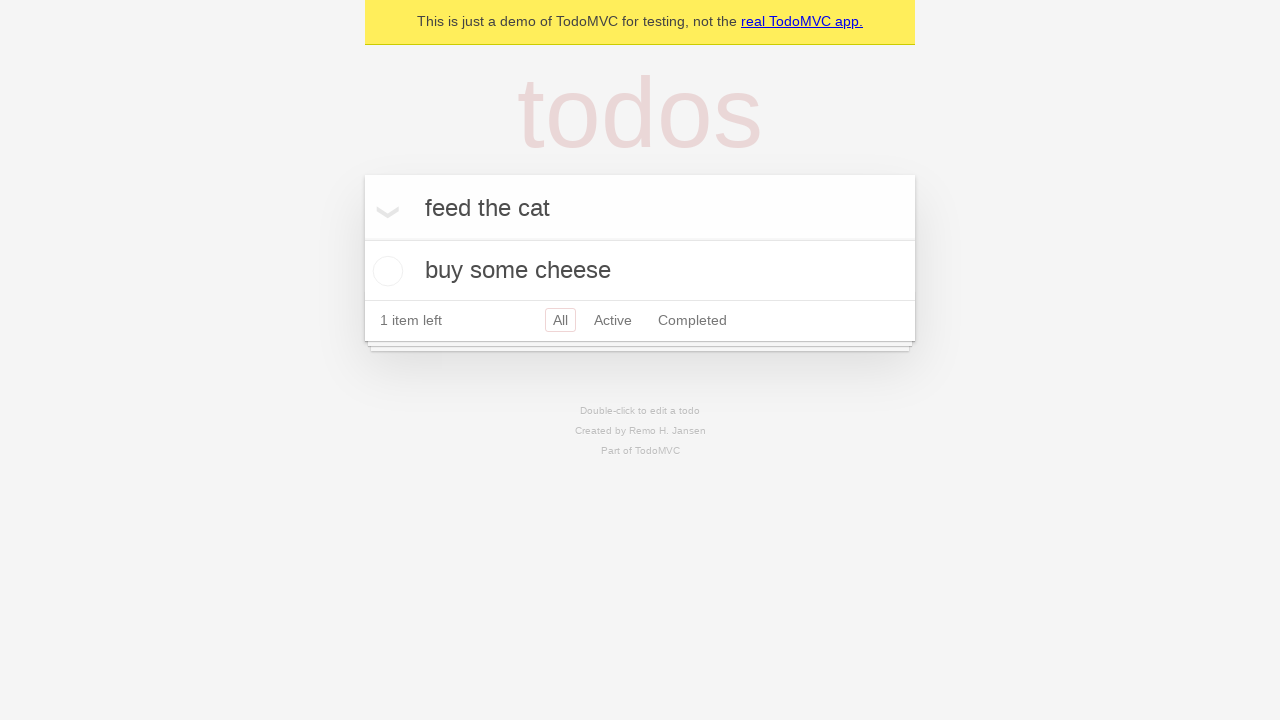

Pressed Enter to add todo 'feed the cat' on internal:attr=[placeholder="What needs to be done?"i]
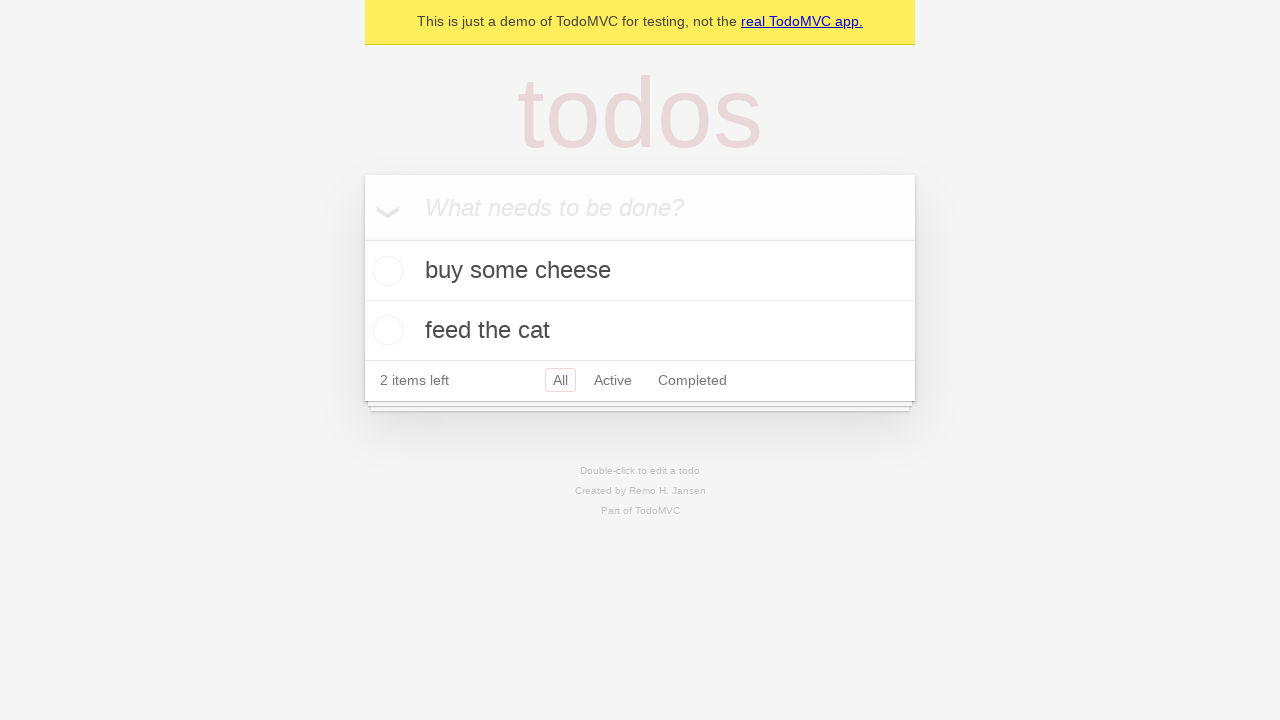

Filled todo input with 'book a doctors appointment' on internal:attr=[placeholder="What needs to be done?"i]
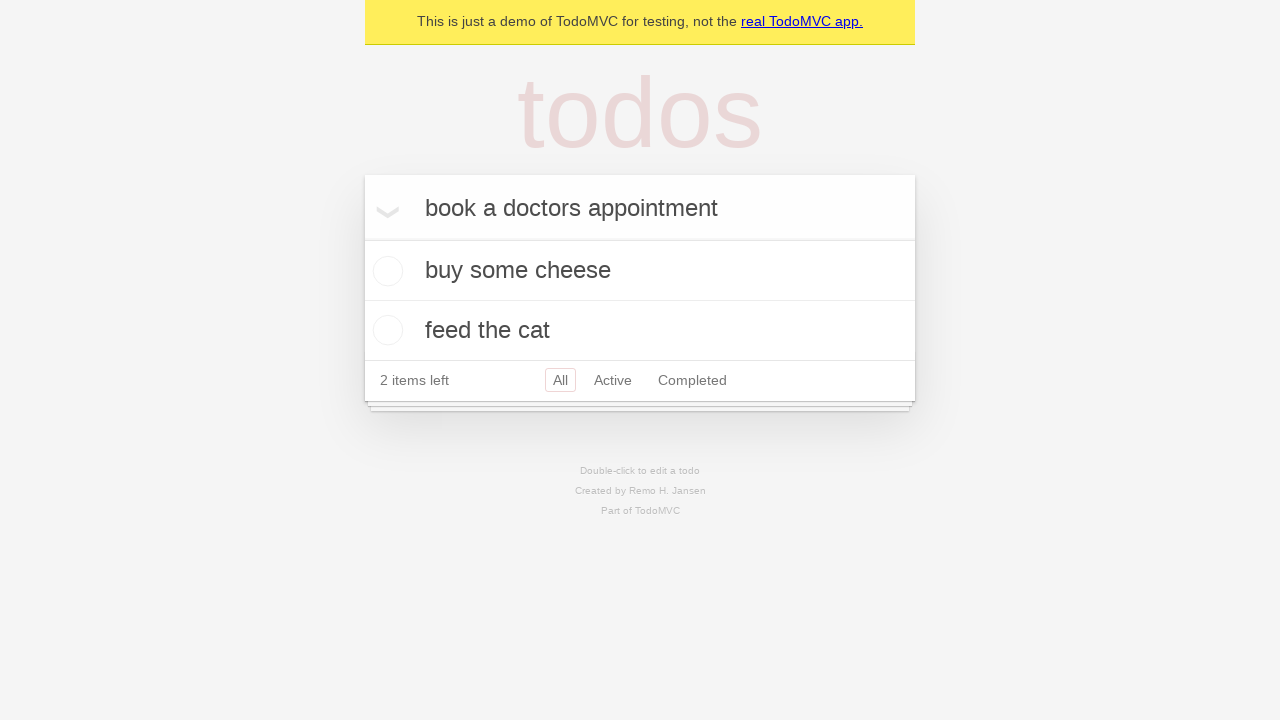

Pressed Enter to add todo 'book a doctors appointment' on internal:attr=[placeholder="What needs to be done?"i]
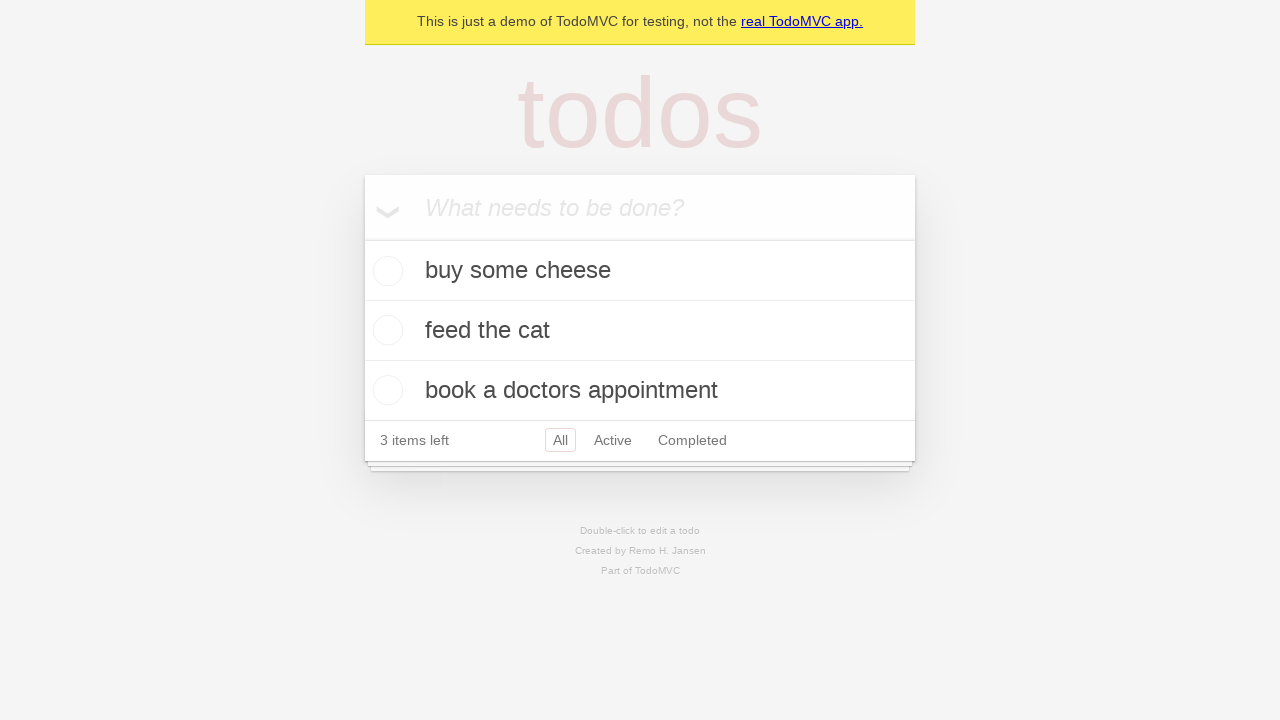

Clicked 'Mark all as complete' checkbox at (362, 238) on internal:label="Mark all as complete"i
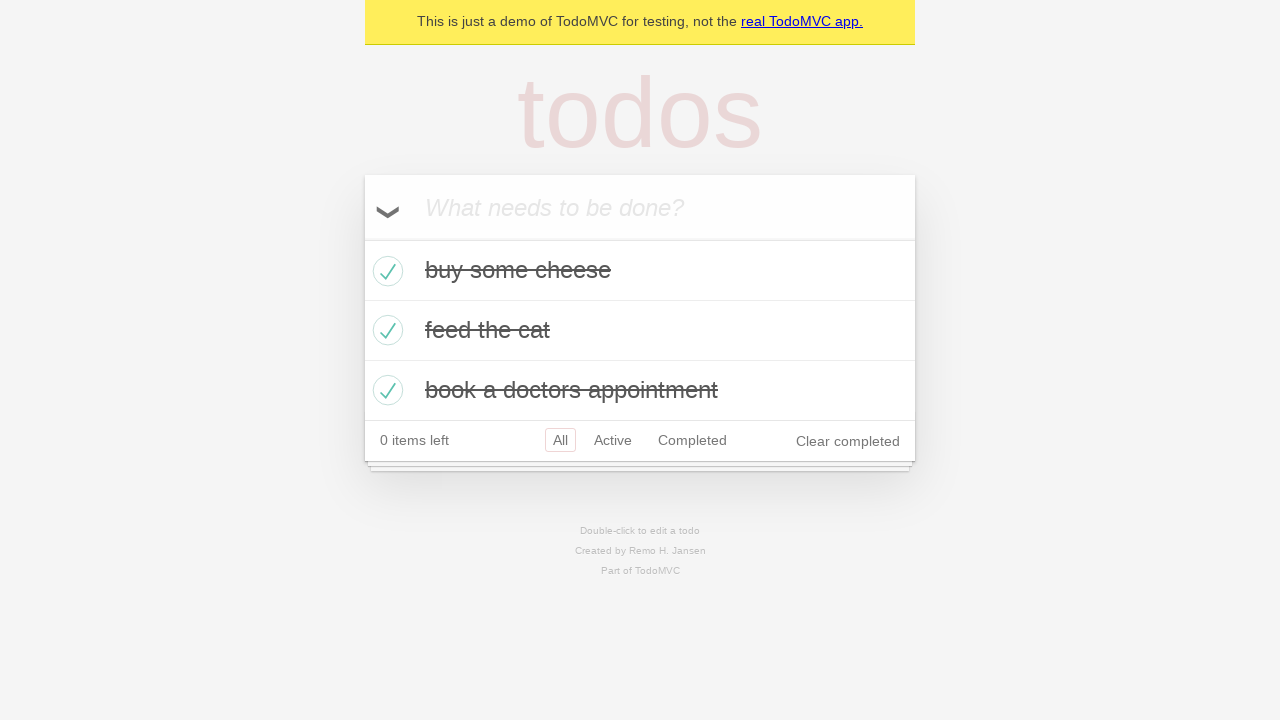

Verified all todos are marked as completed
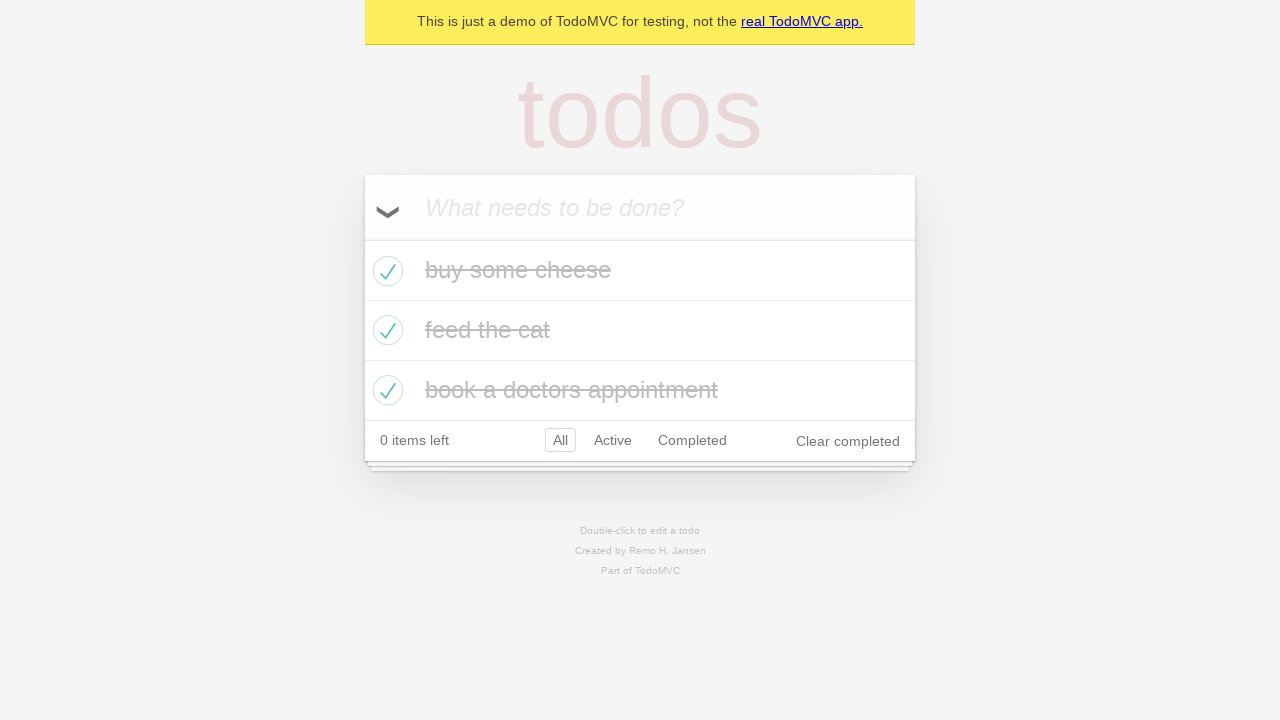

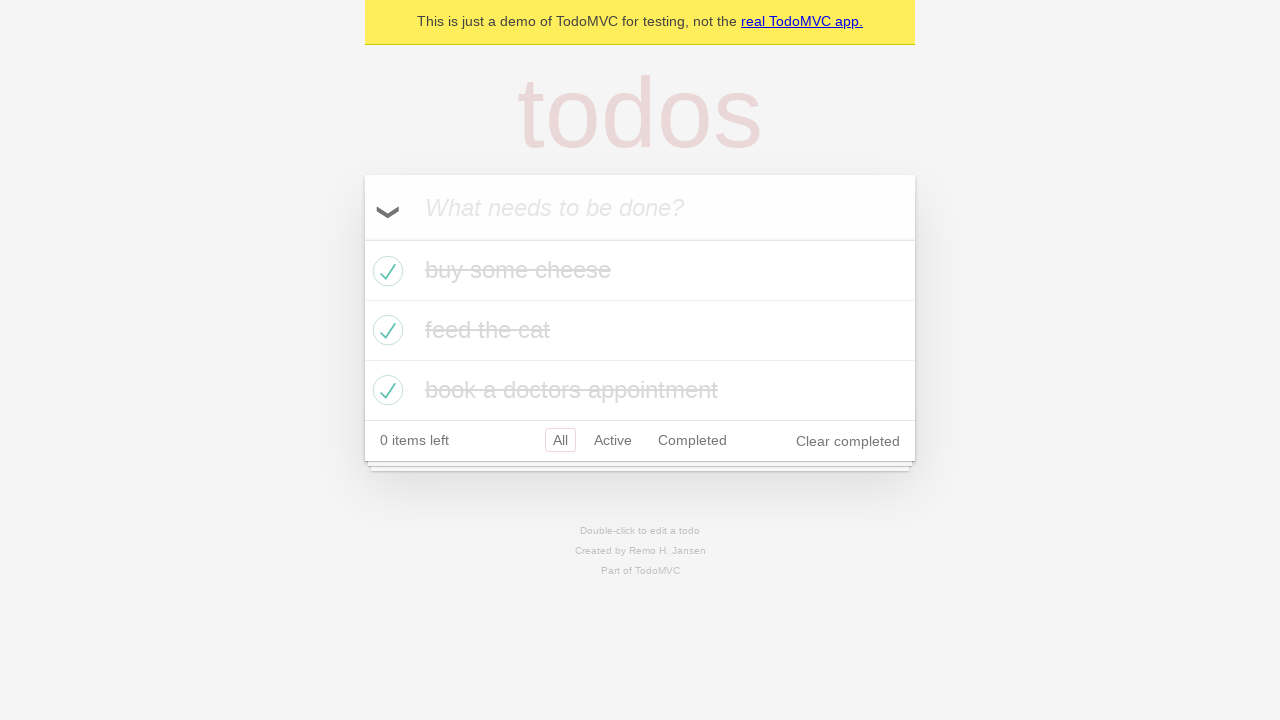